Tests the WHO ICD-10 code browser by performing an advanced search for a medical term, clicking through search options, and submitting the query

Starting URL: https://icd.who.int/browse10/2019/en

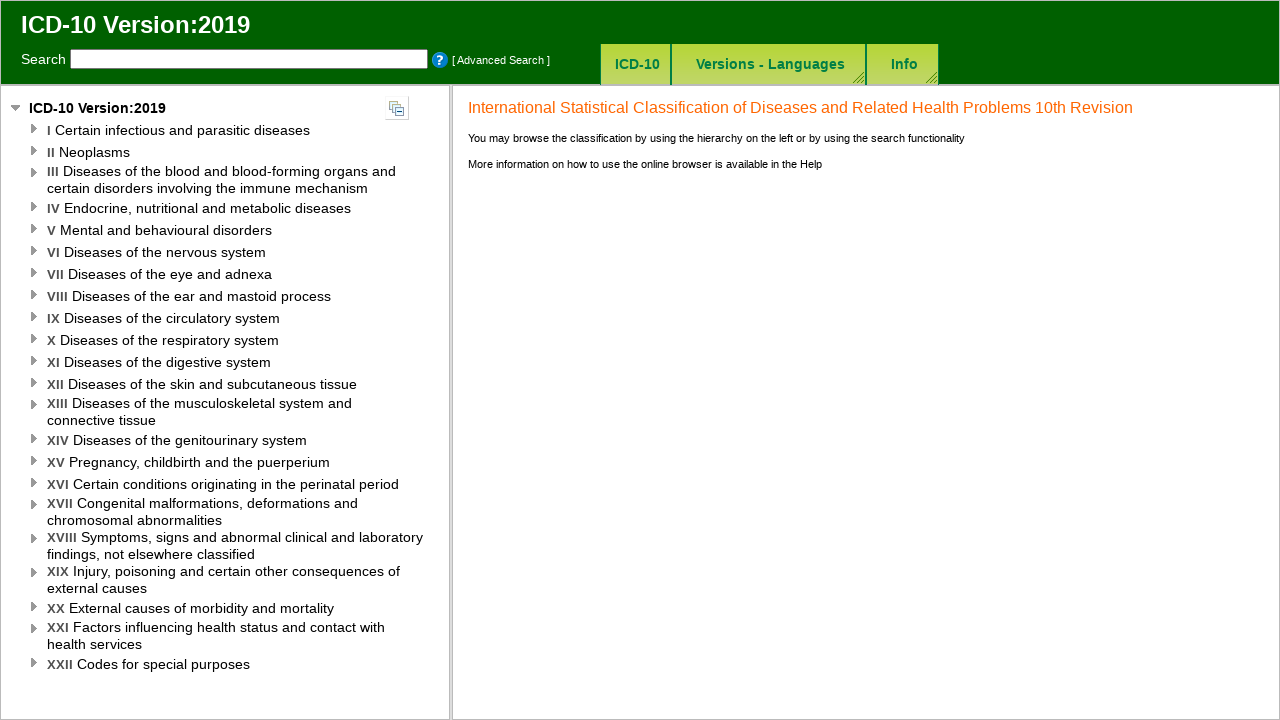

Clicked advanced search button at (501, 60) on xpath=//*[@id="advancedSearchButton"]
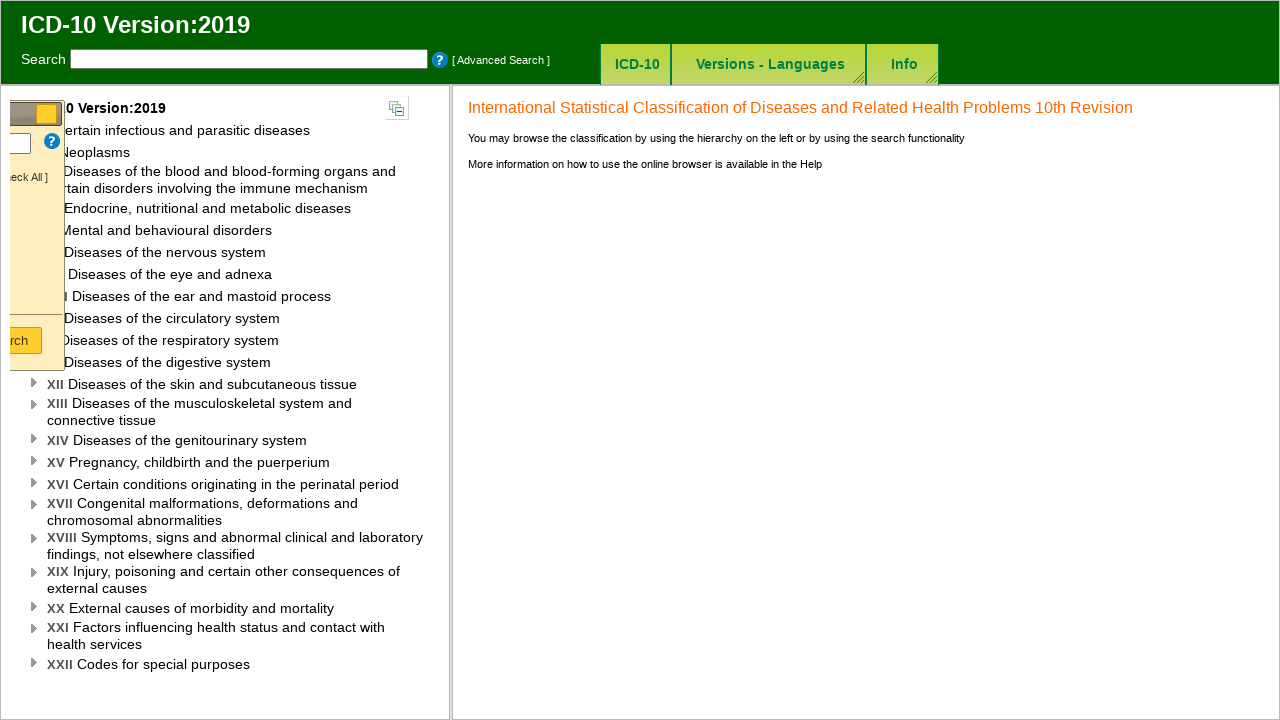

Search definition option appeared
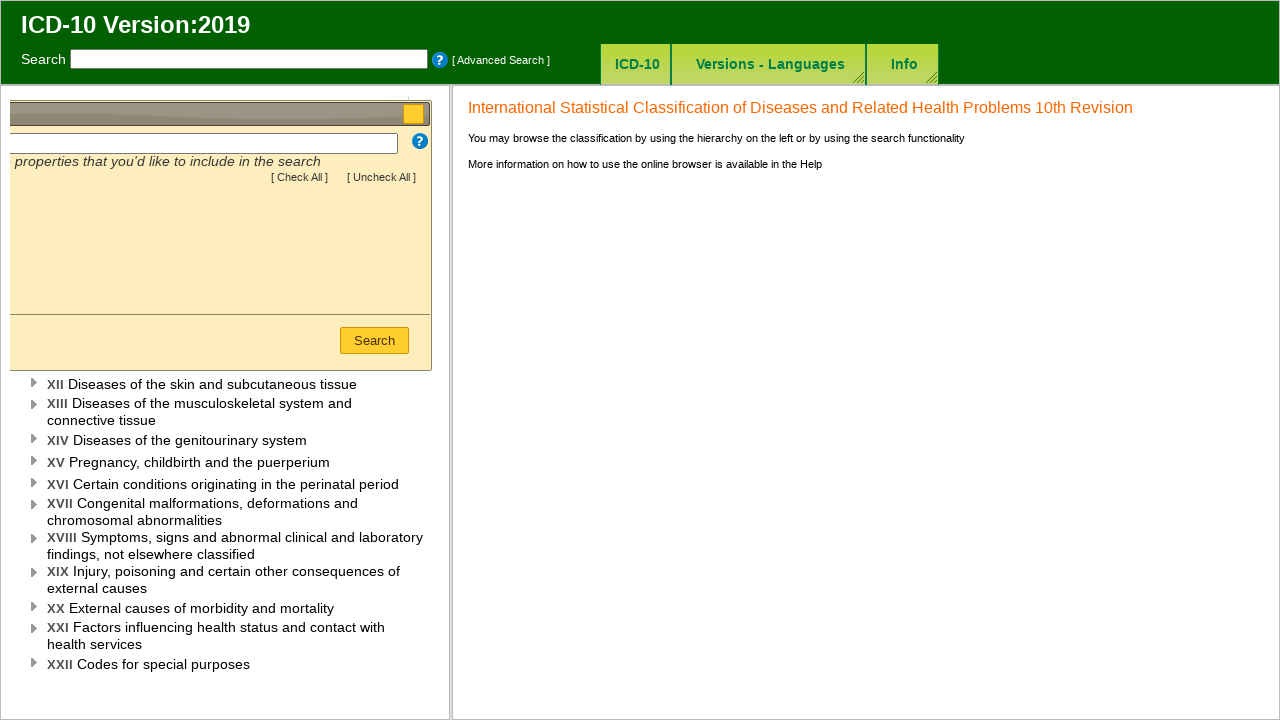

Clicked Search Definition option at (37, 252) on xpath=//*[@id="Search_Definition"]
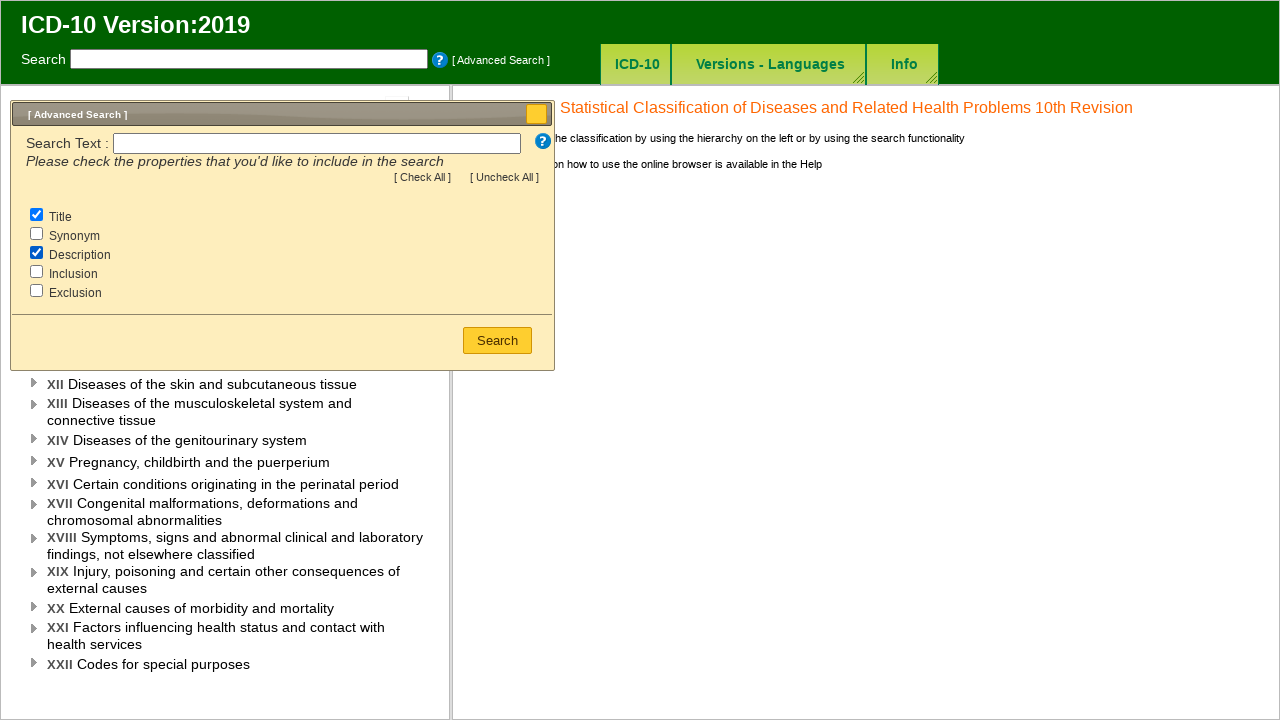

Filled search field with medical term 'Cholera' on //*[@id="SearchText"]
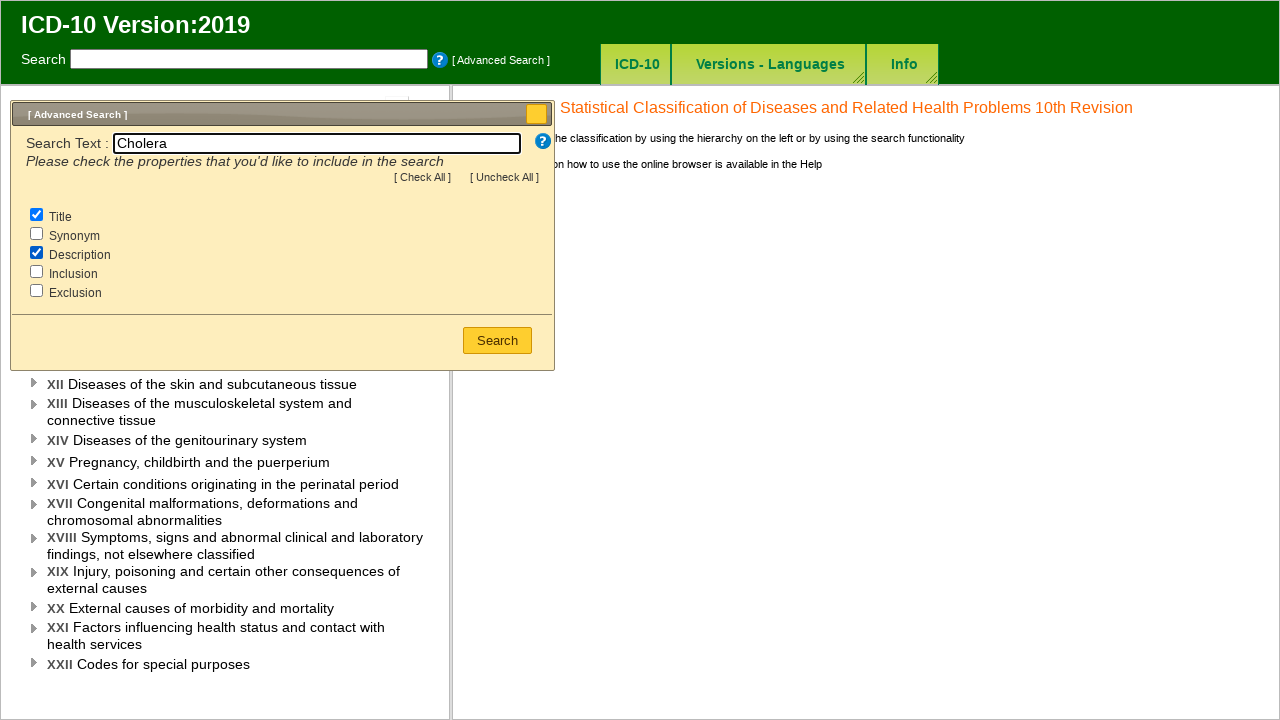

Clicked search submit button to execute query at (498, 340) on xpath=/html/body/div[8]/div[3]/div/button/span
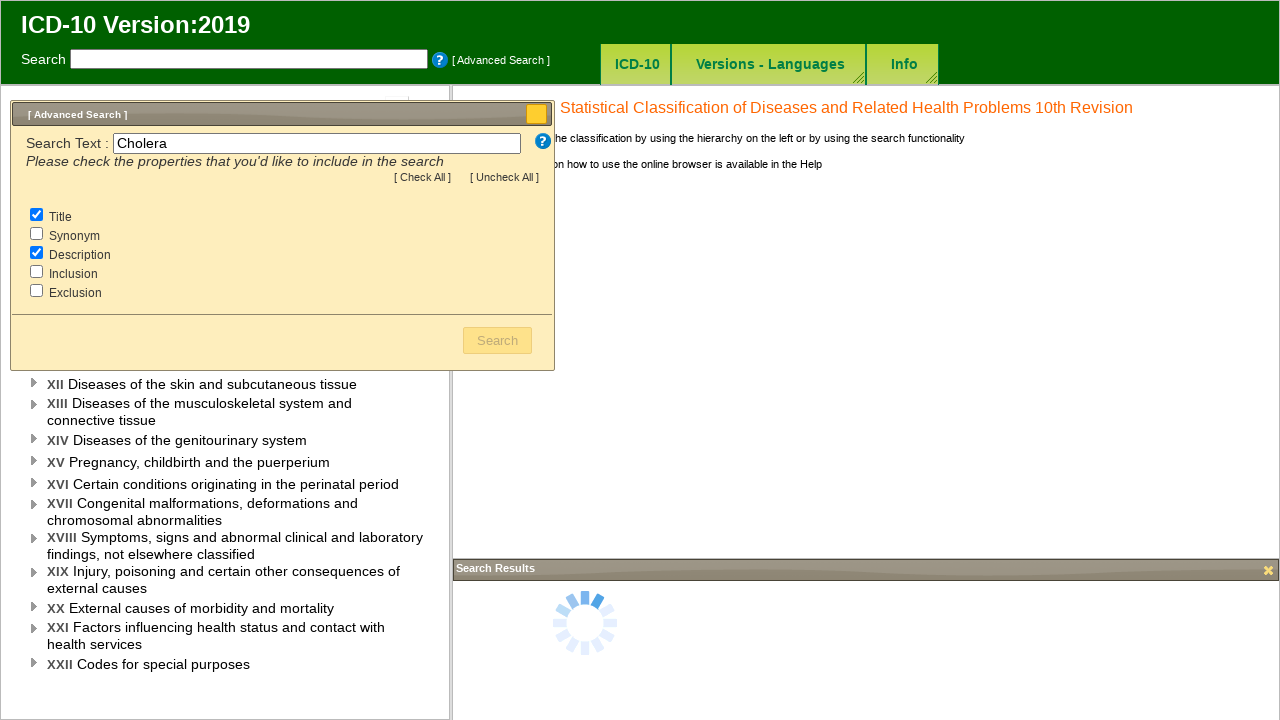

Clicked close button to dismiss search dialog at (537, 114) on xpath=/html/body/div[8]/div[1]/button/span[1]
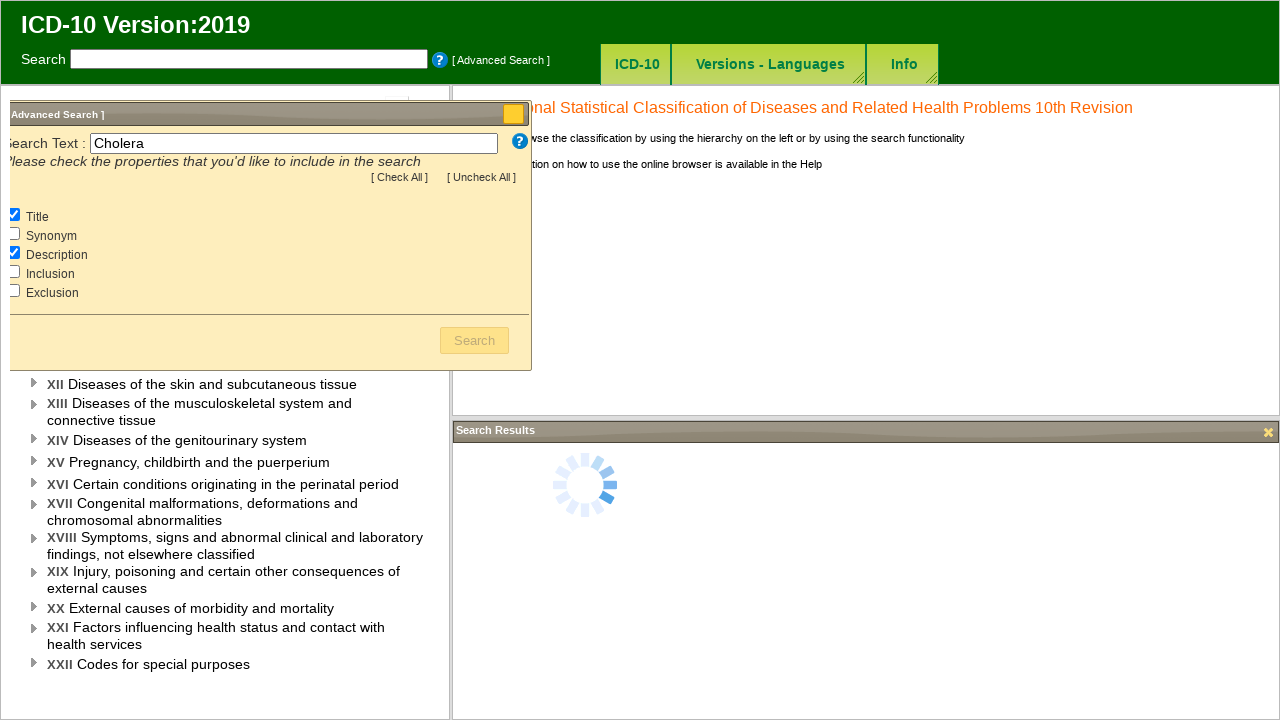

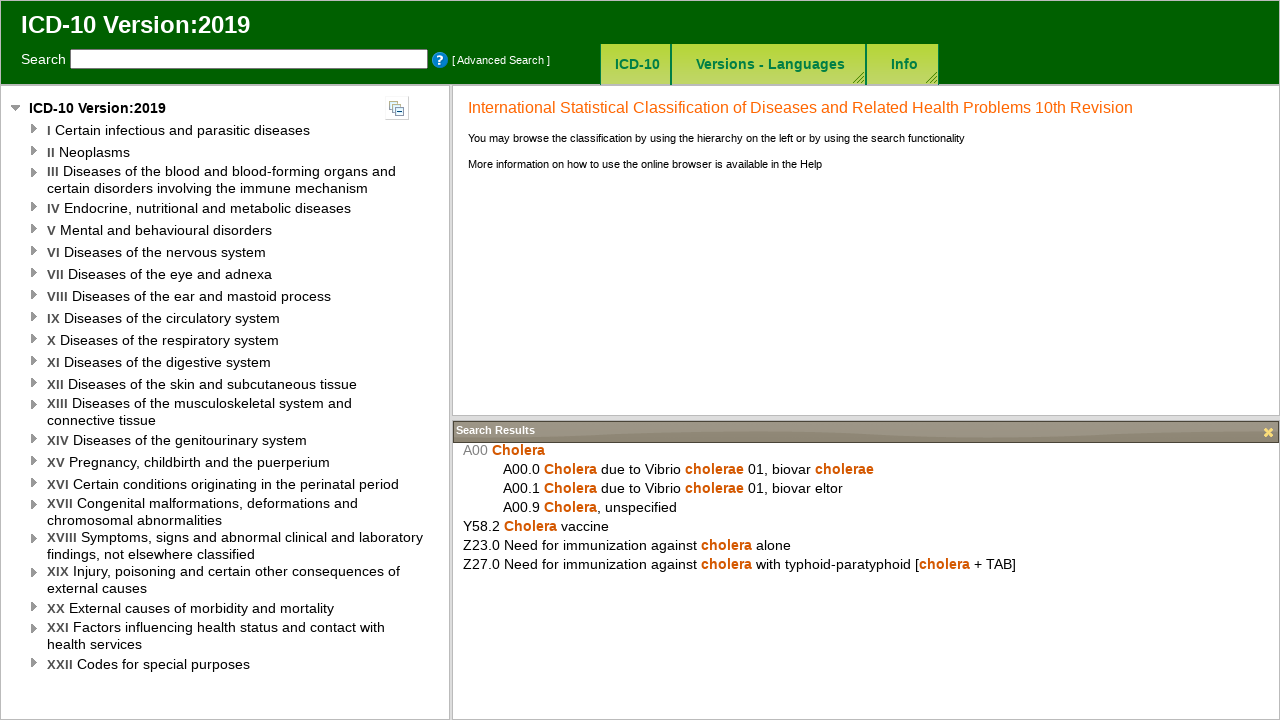